Tests browser window handling by opening a new window, switching between windows, and verifying window titles

Starting URL: https://demoqa.com/browser-windows

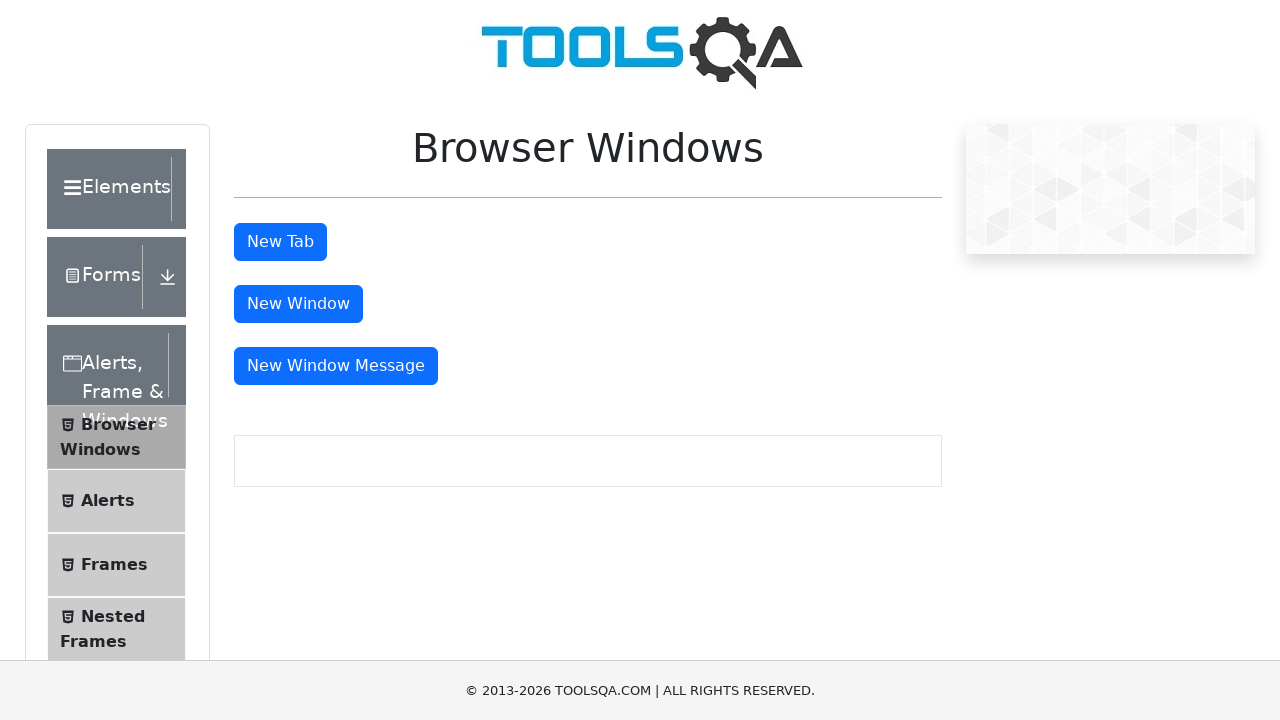

Clicked 'New Window' button and new window opened at (298, 304) on xpath=//button[text()='New Window']
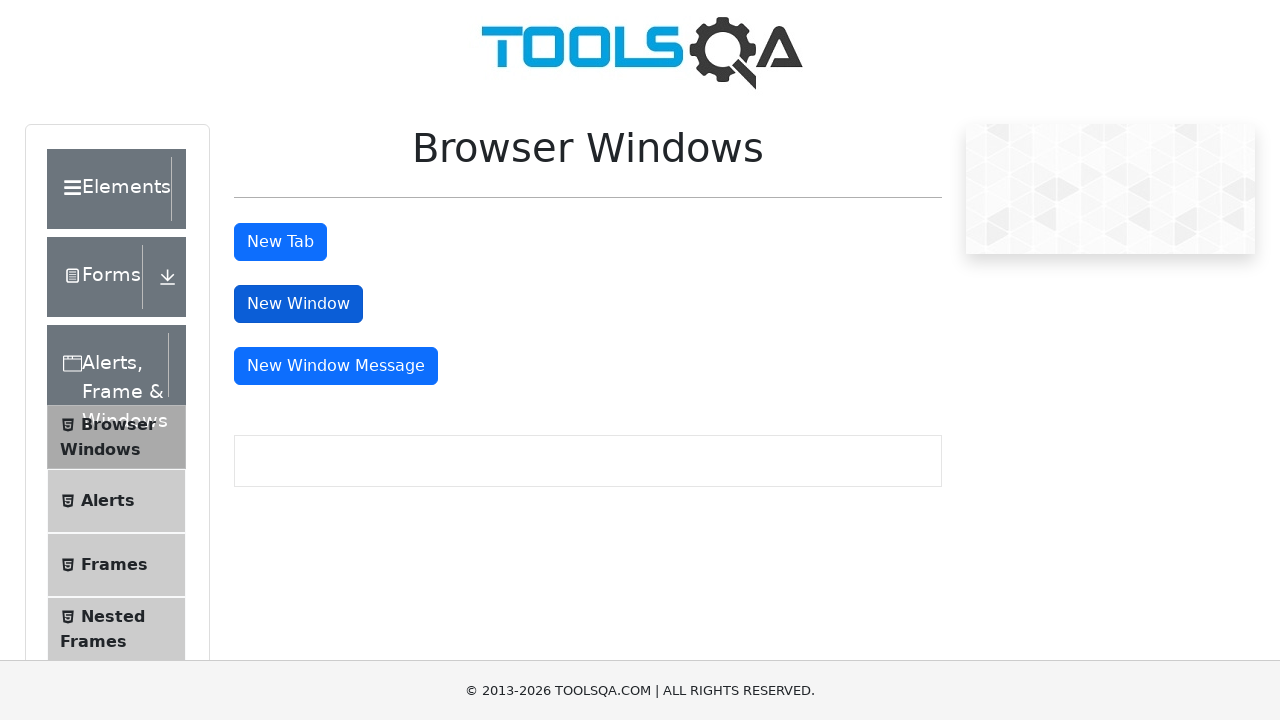

Retrieved original window title: <bound method Page.title of <Page url='https://demoqa.com/browser-windows'>>
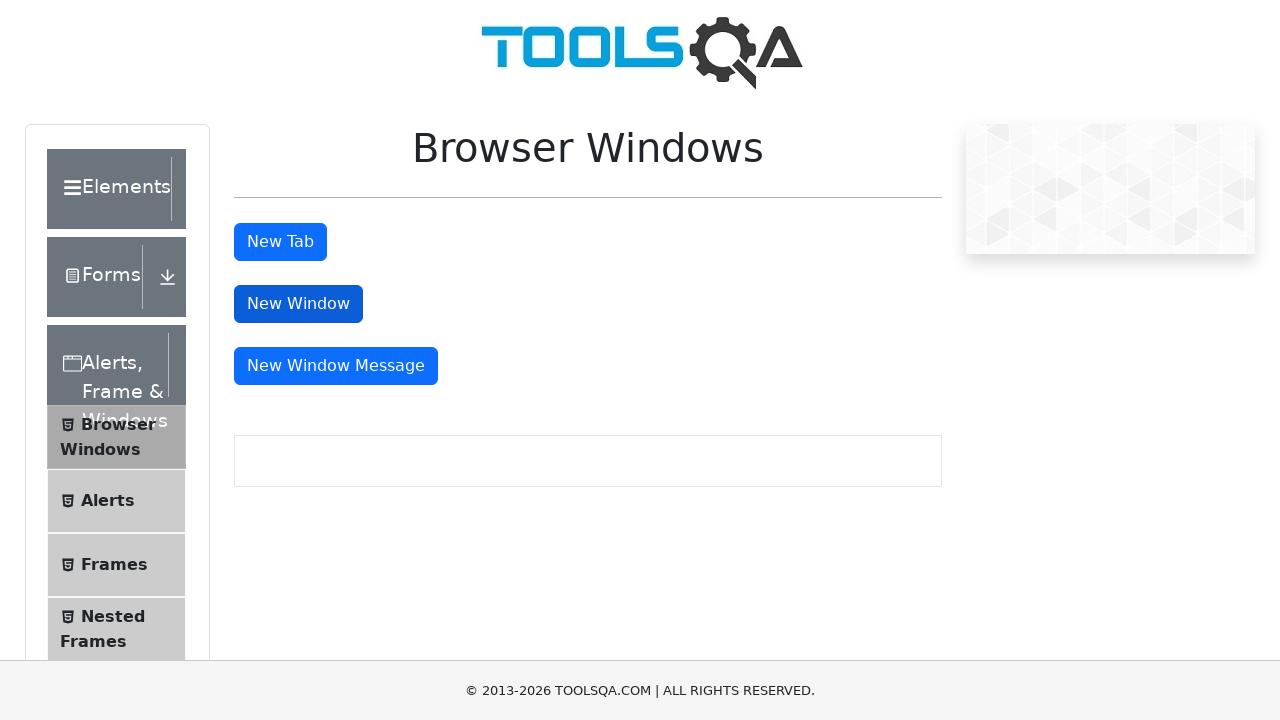

Retrieved new window title: <bound method Page.title of <Page url='https://demoqa.com/sample'>>
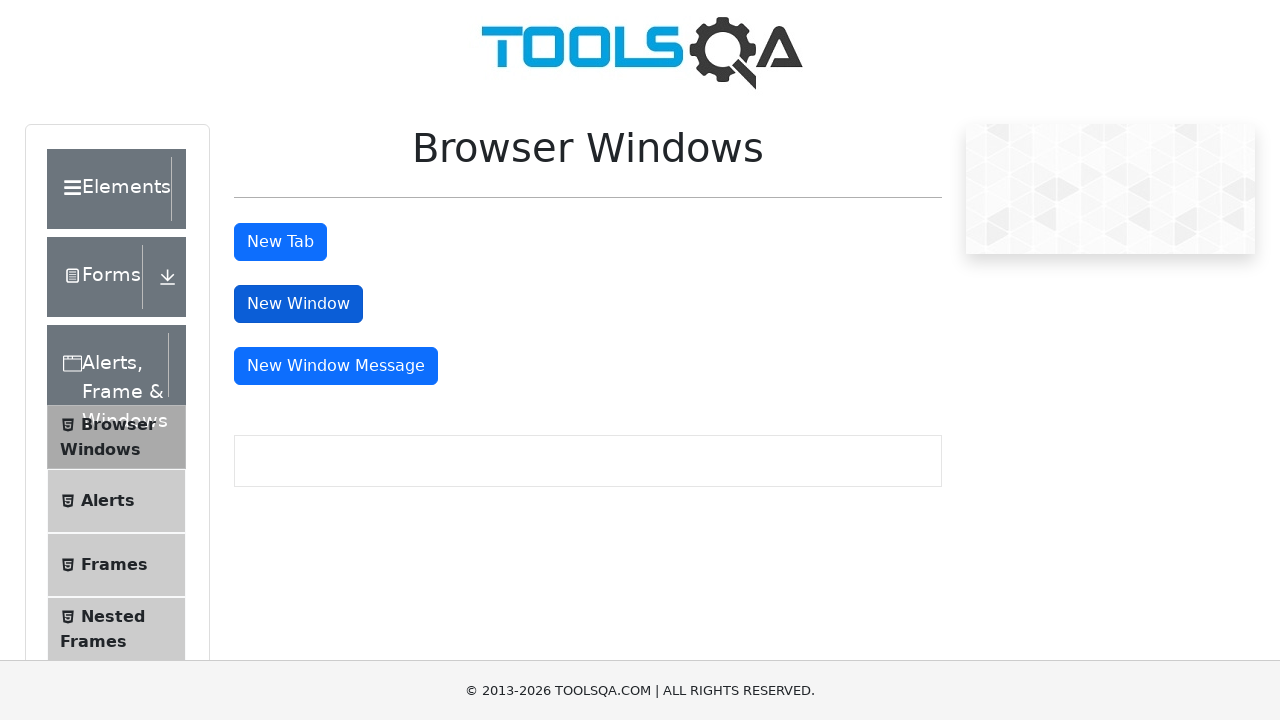

Switched back to original window
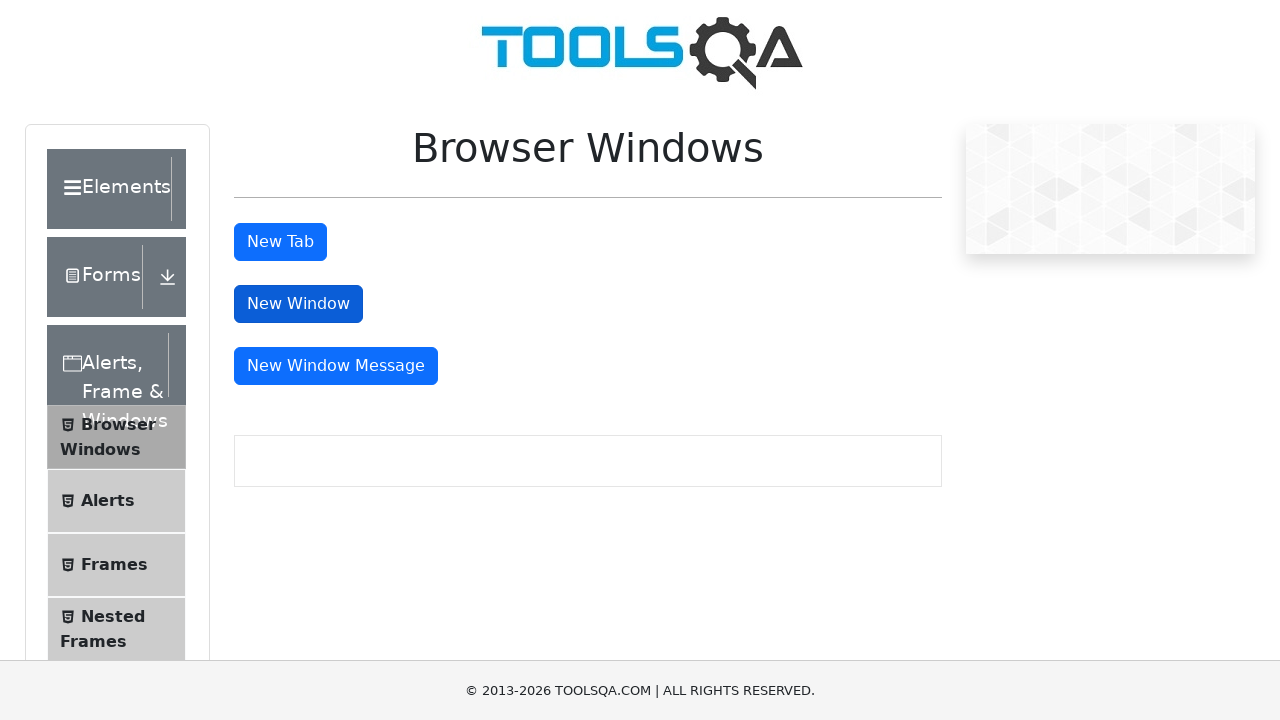

Closed the new window
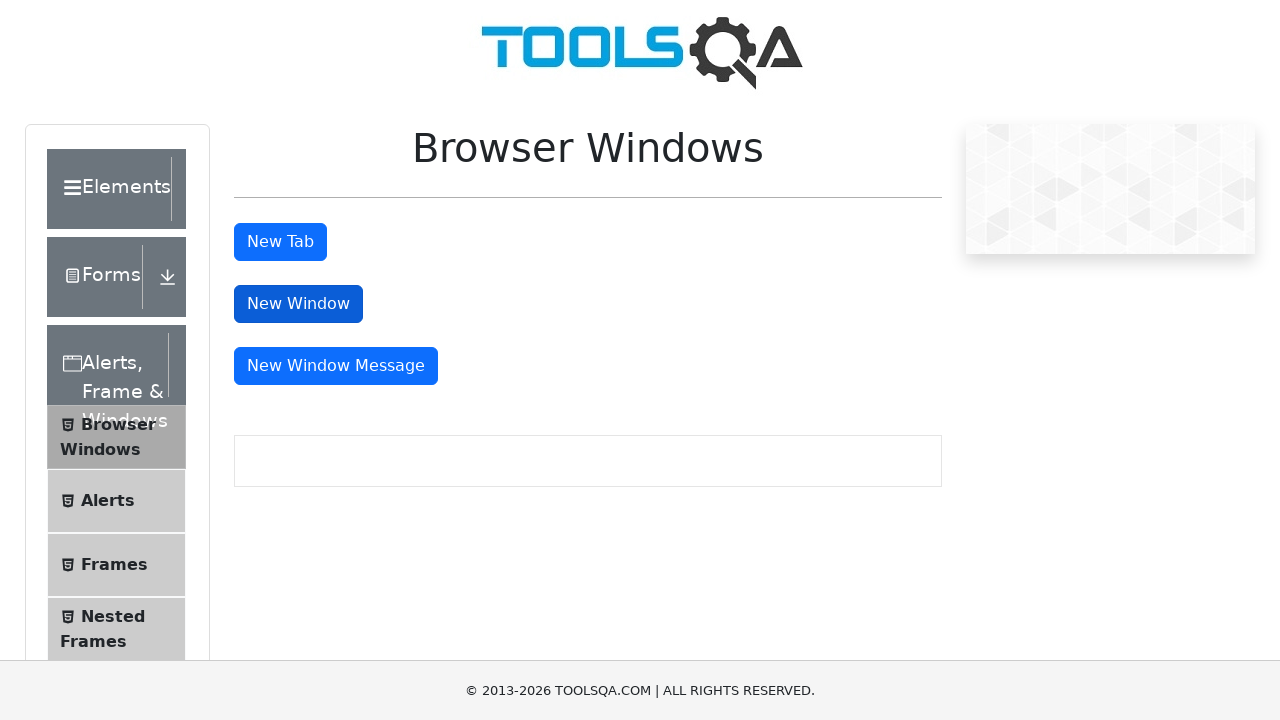

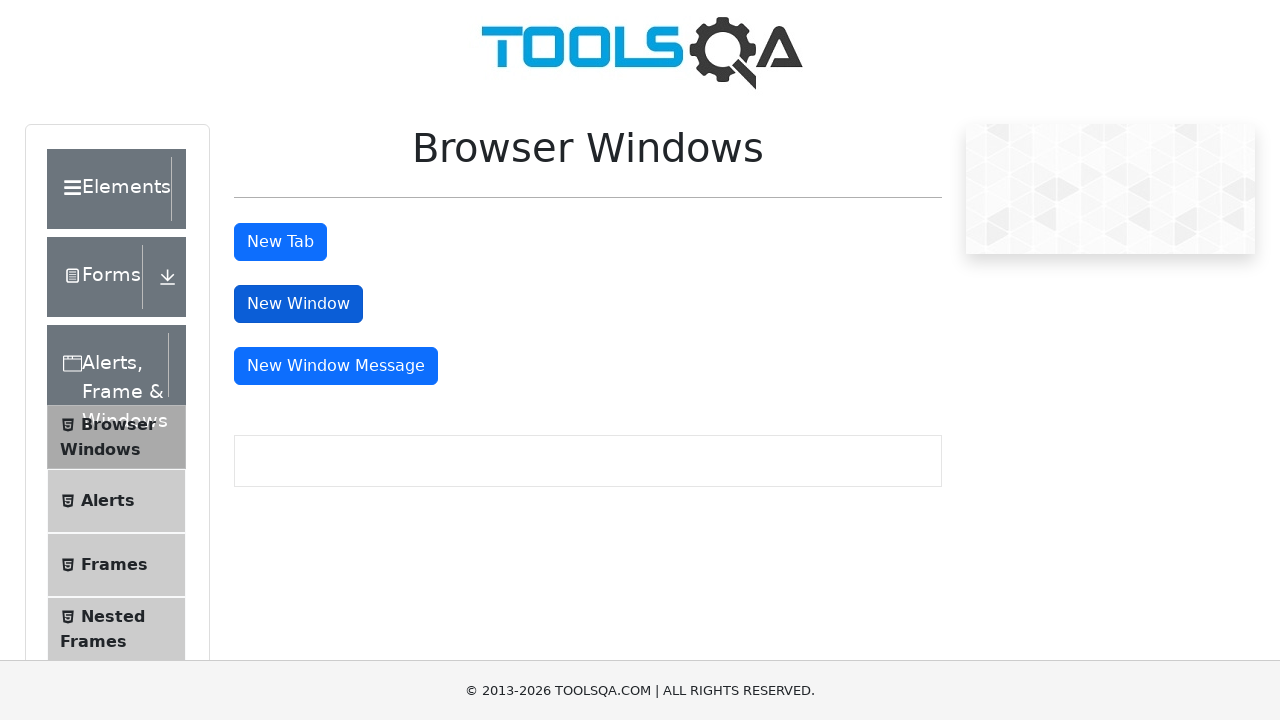